Tests drag and drop functionality using low-level mouse actions to drag column A to column B and verify the columns swap positions

Starting URL: https://the-internet.herokuapp.com/drag_and_drop

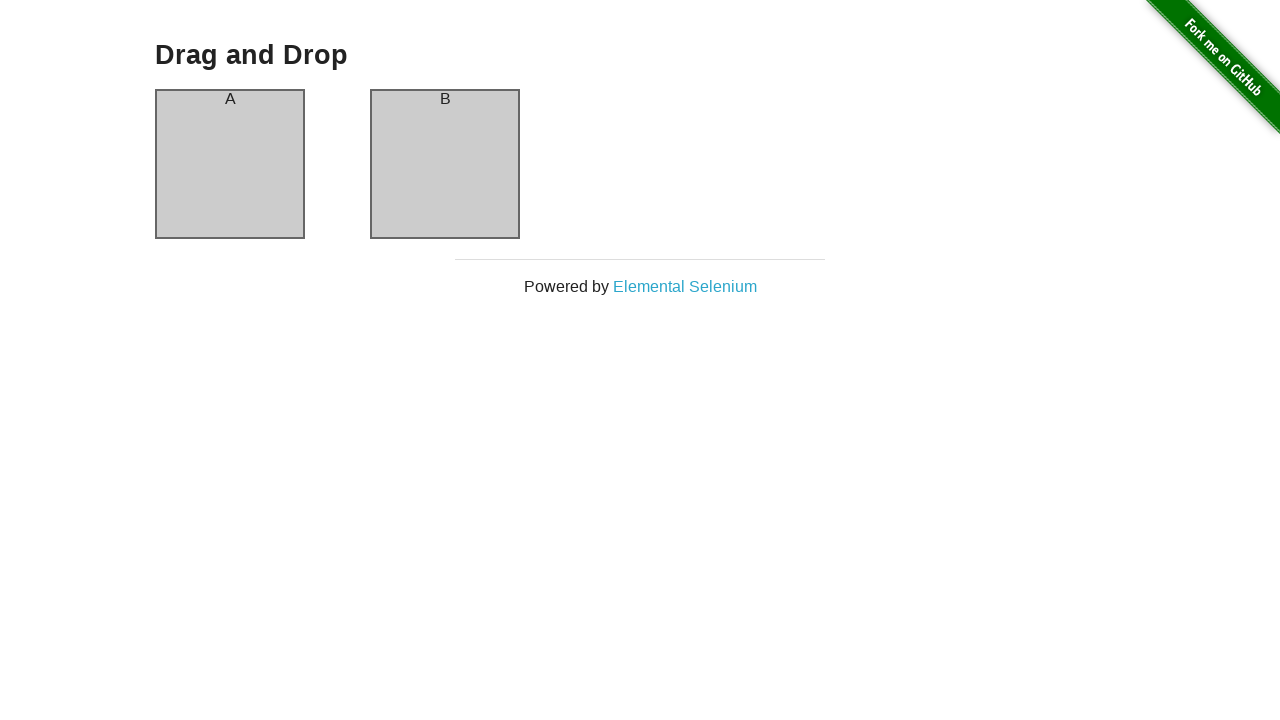

Waited for column A element to load
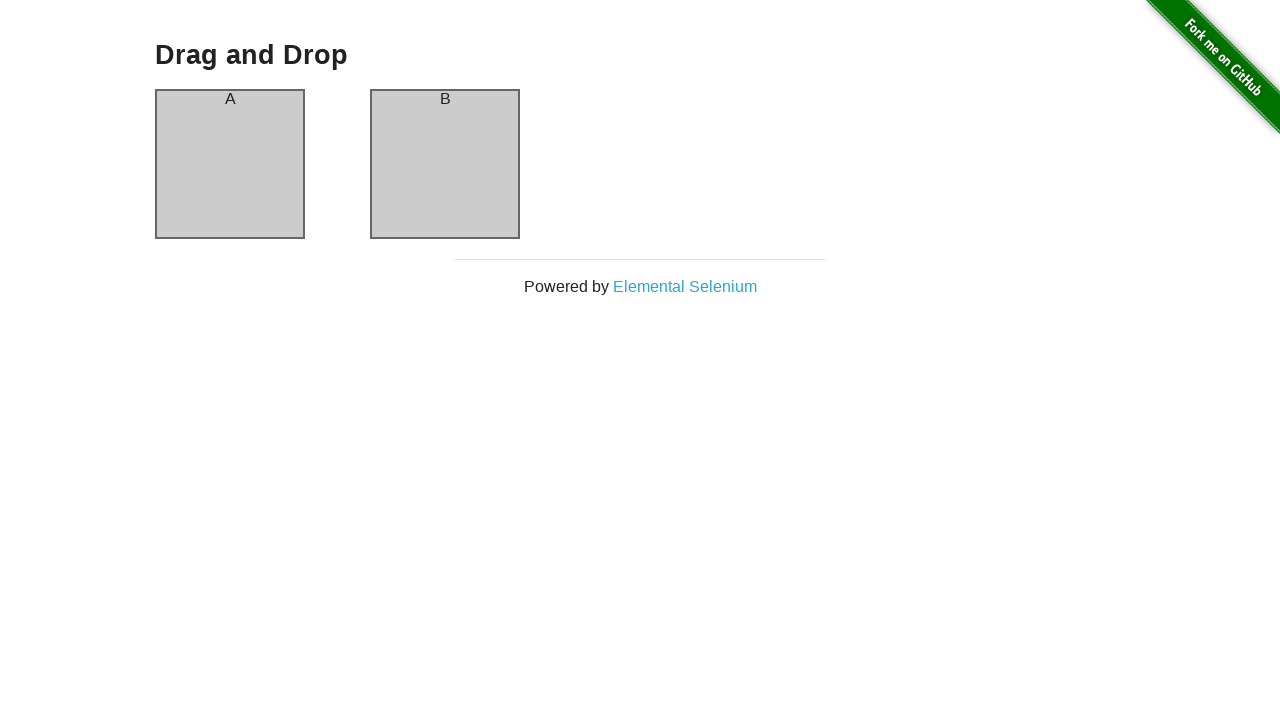

Verified column A contains text 'A'
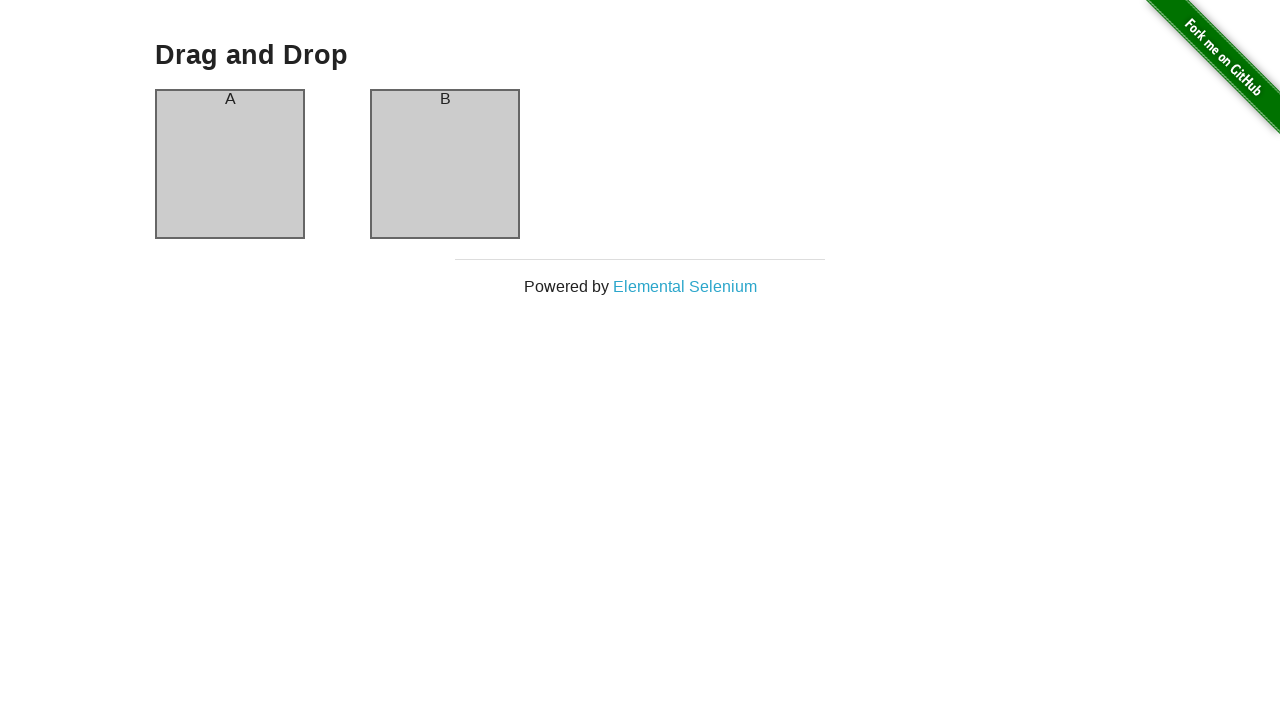

Verified column B contains text 'B'
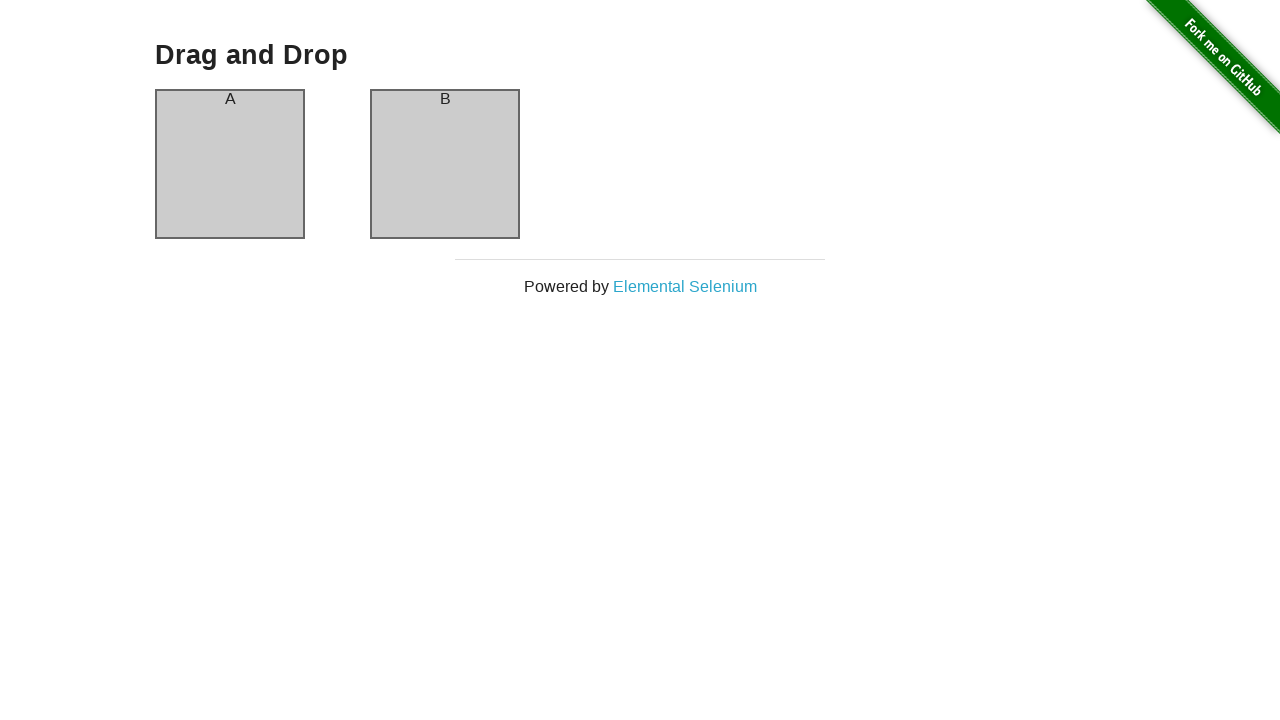

Dragged column A to column B using drag_to action at (445, 164)
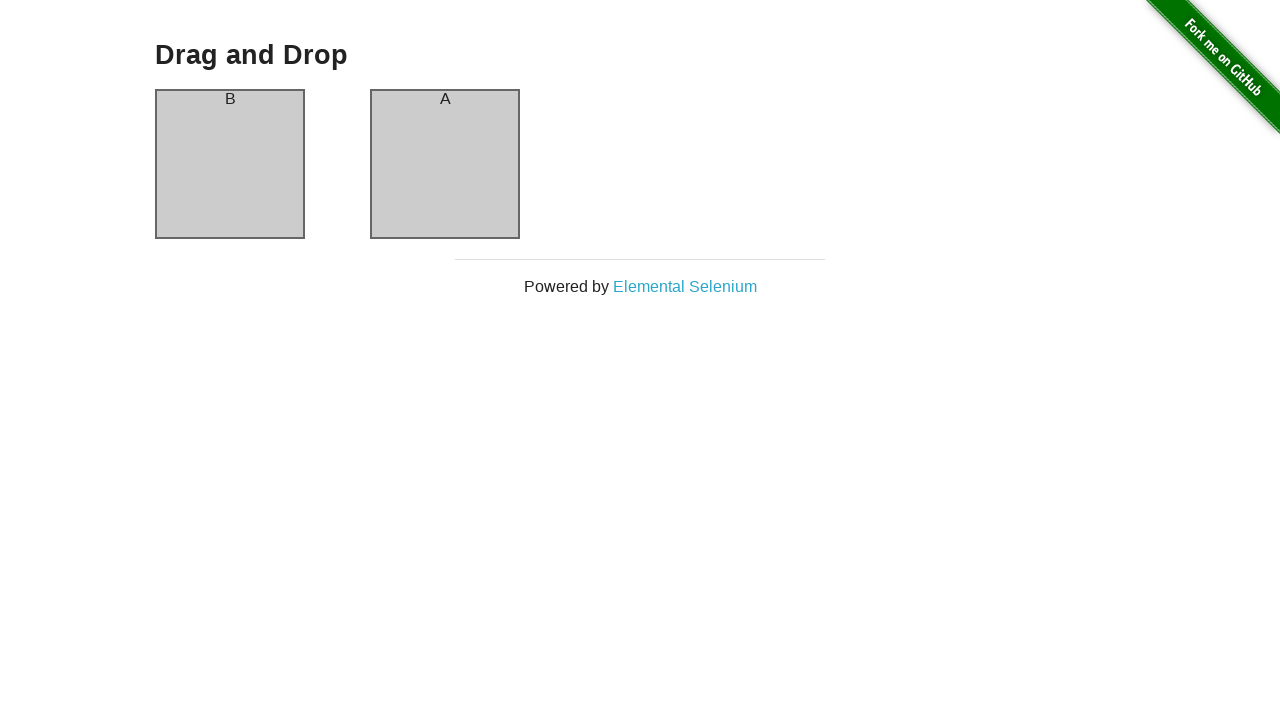

Verified column A now contains text 'B' after drag and drop
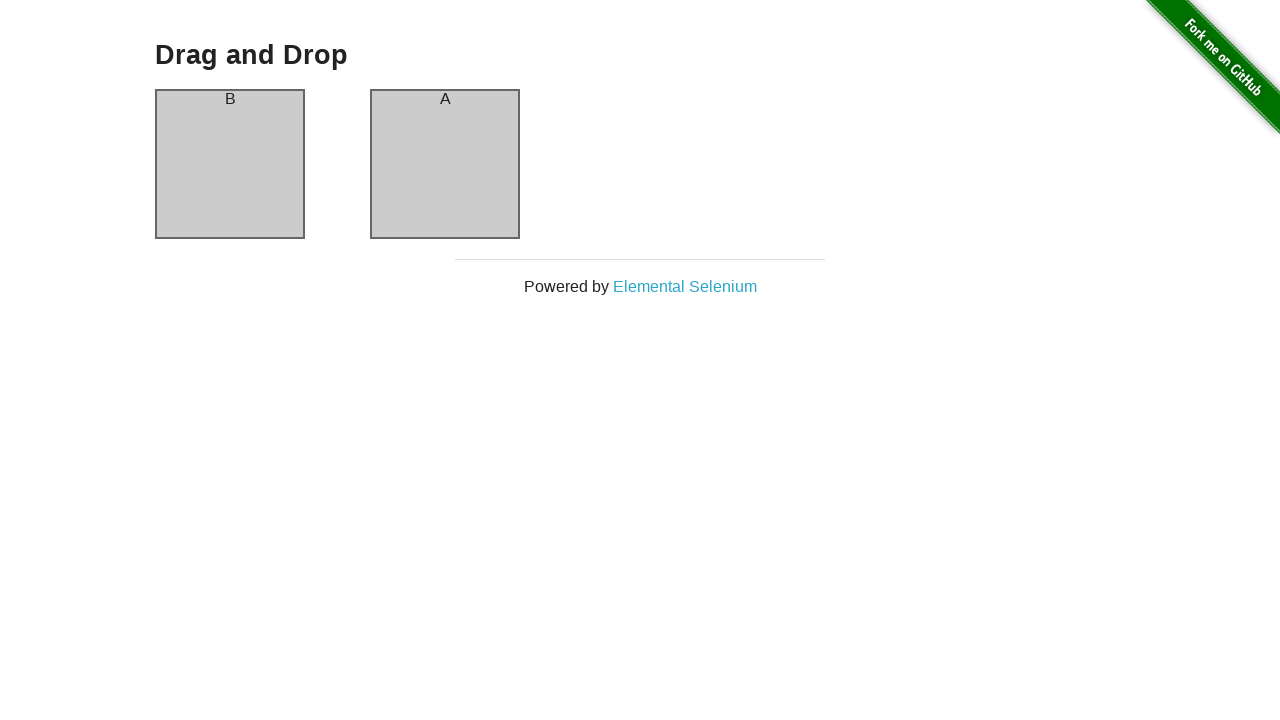

Verified column B now contains text 'A' after drag and drop - columns successfully swapped
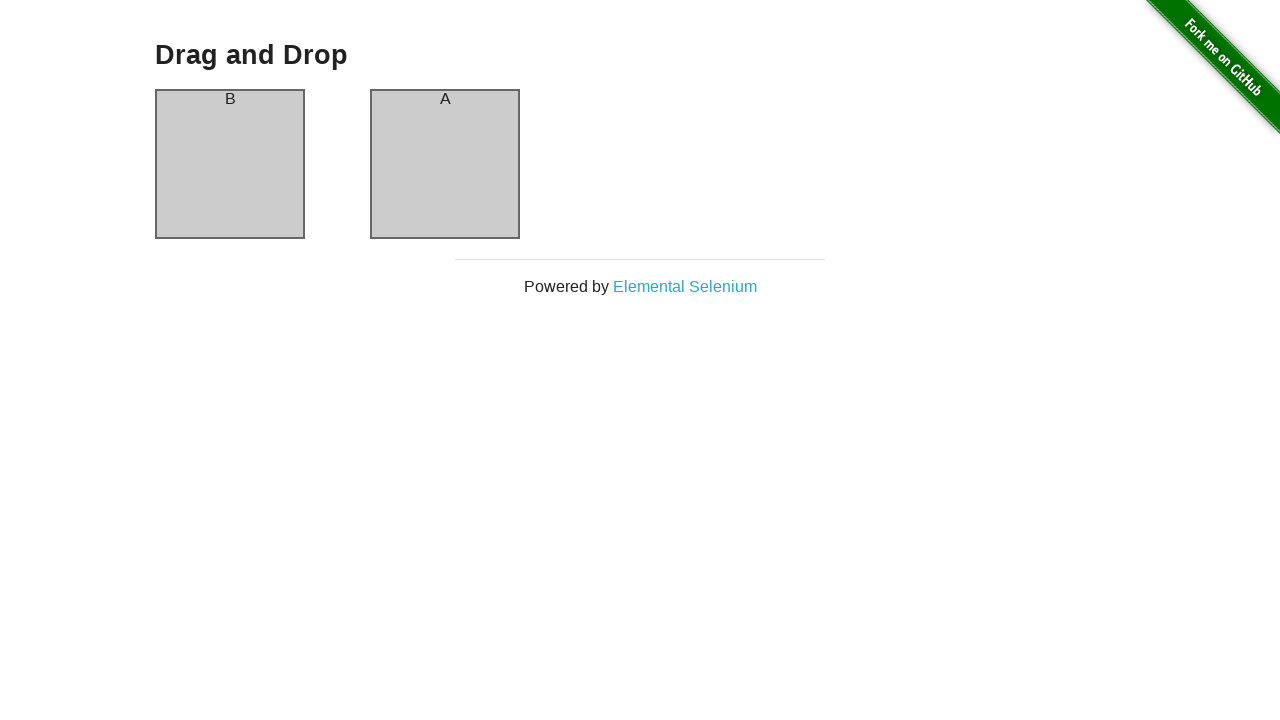

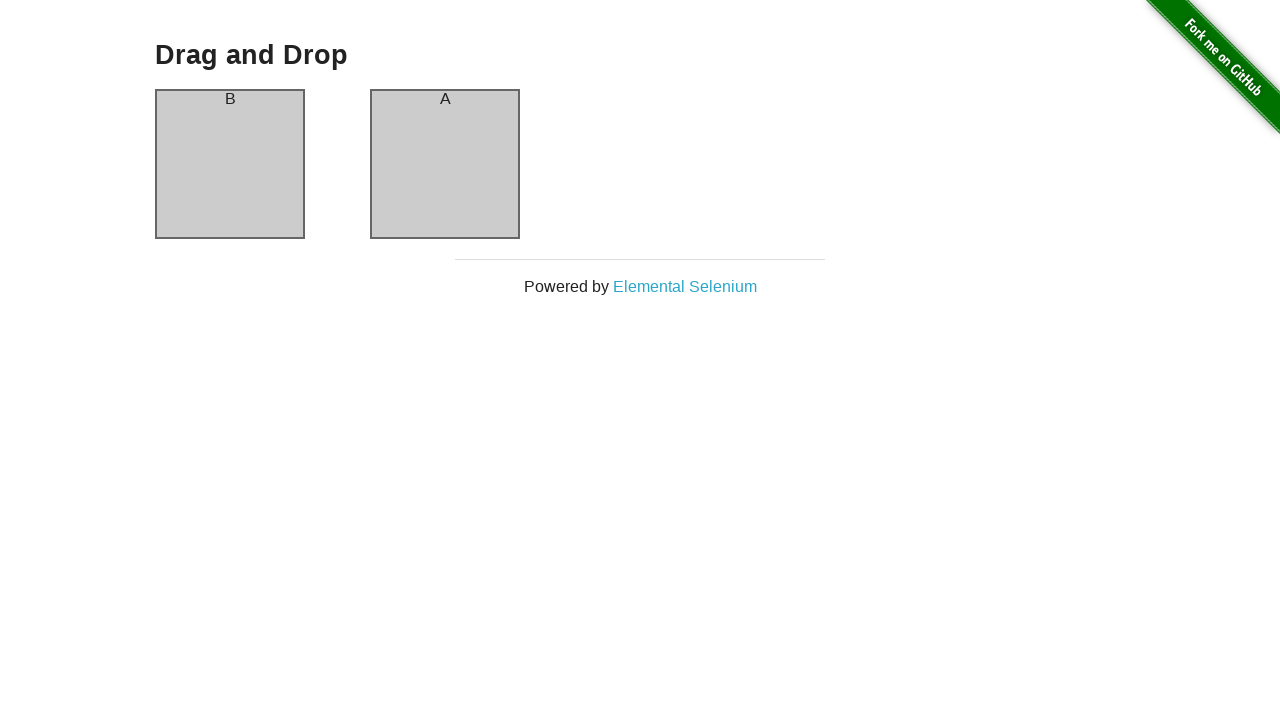